Tests dynamic page loading where content is rendered after clicking a Start button. Waits for a loading bar to complete and verifies the "Hello World!" text appears.

Starting URL: http://the-internet.herokuapp.com/dynamic_loading/2

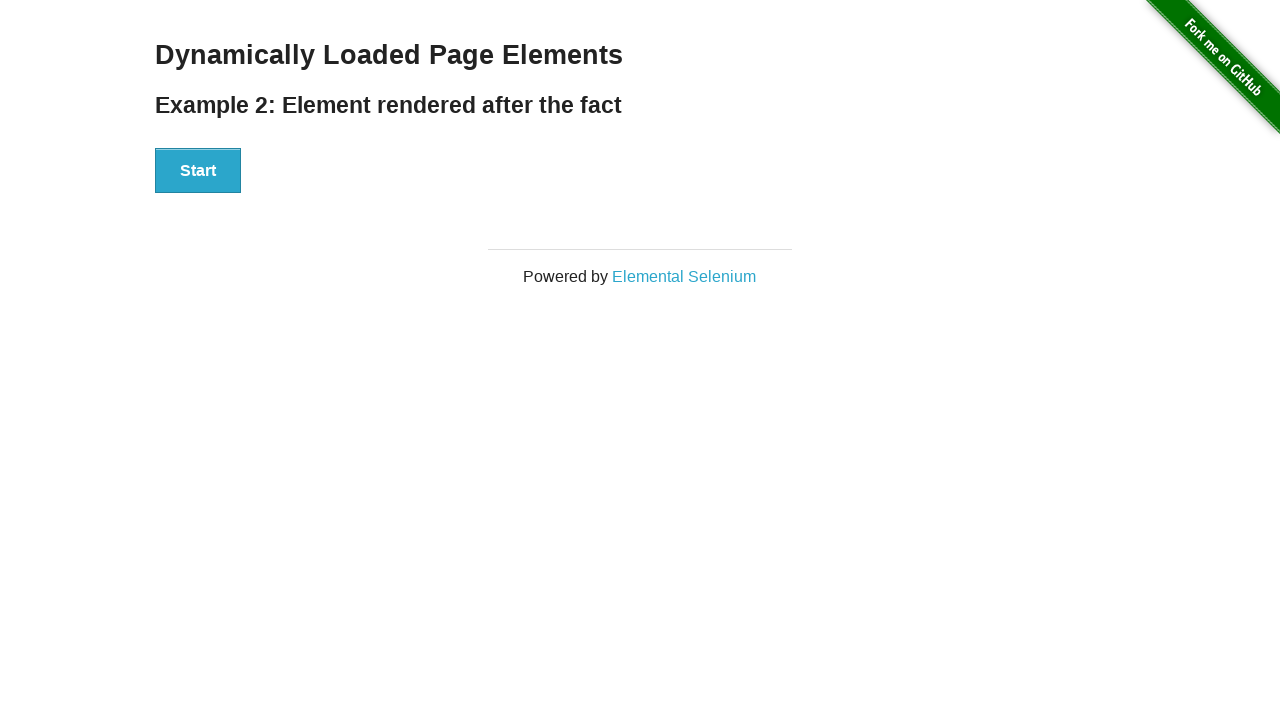

Clicked Start button to trigger dynamic loading at (198, 171) on #start button
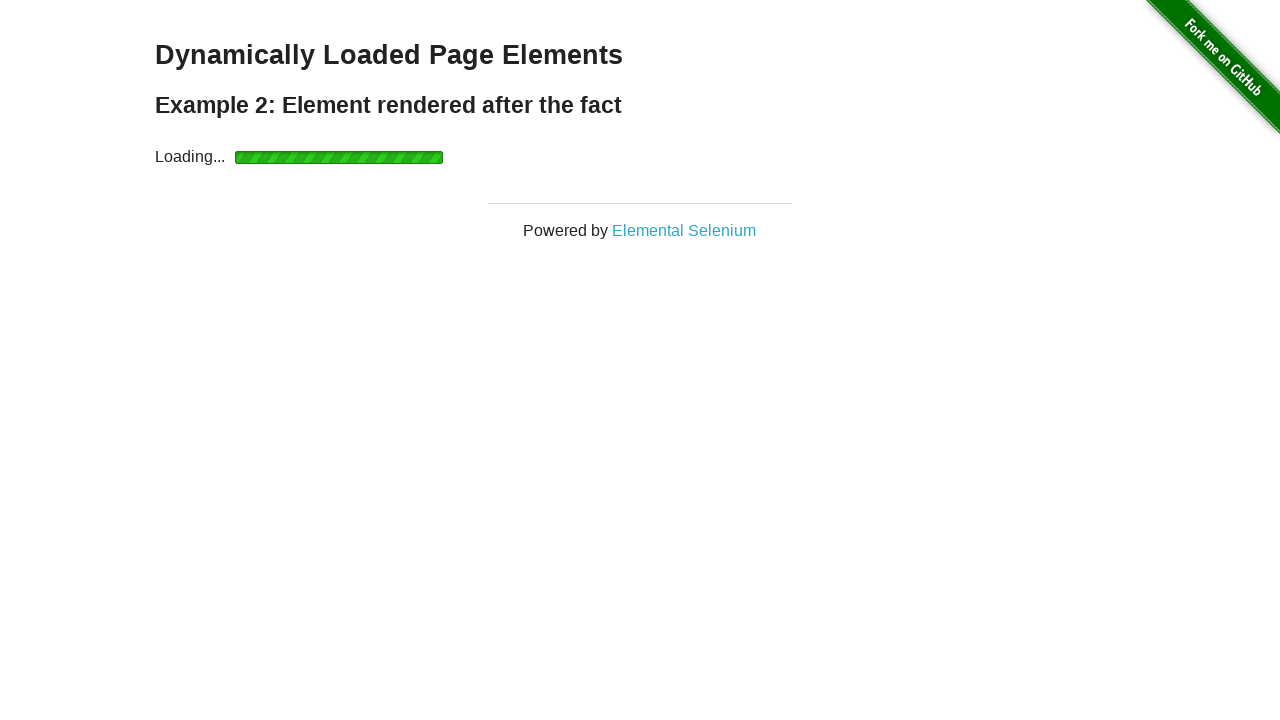

Loading bar completed and finish element became visible
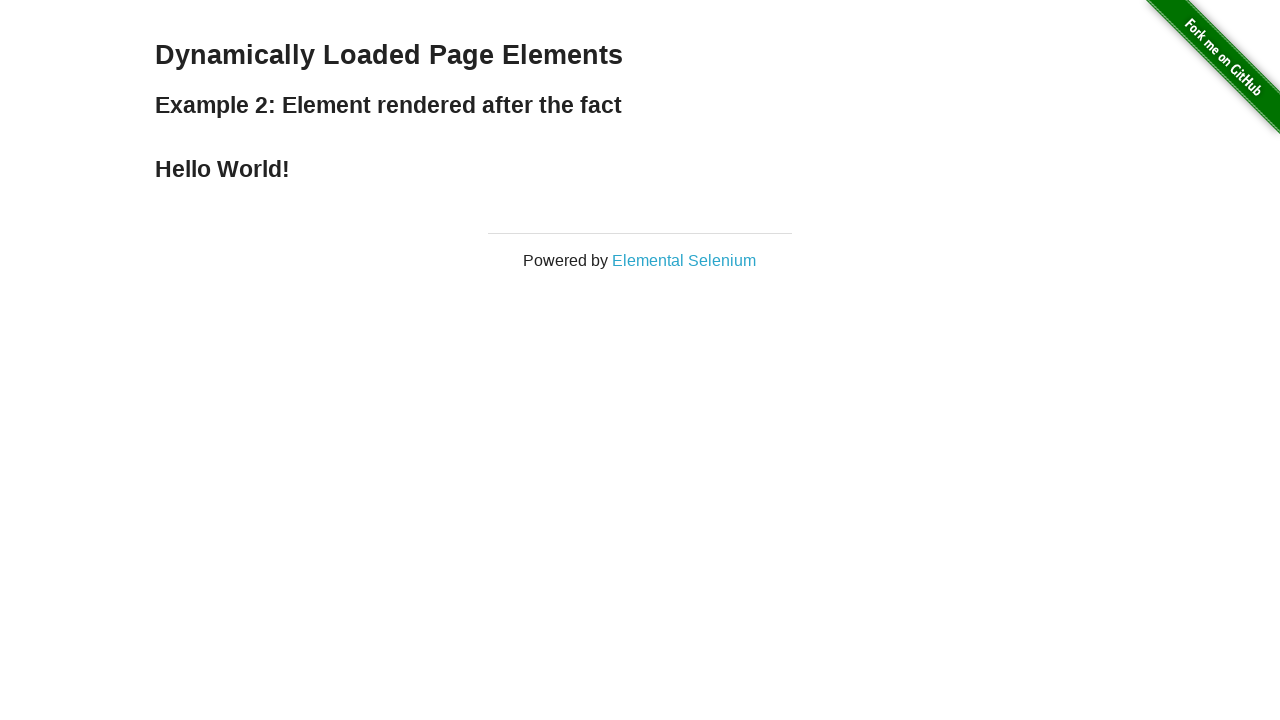

Verified 'Hello World!' text is visible in finish element
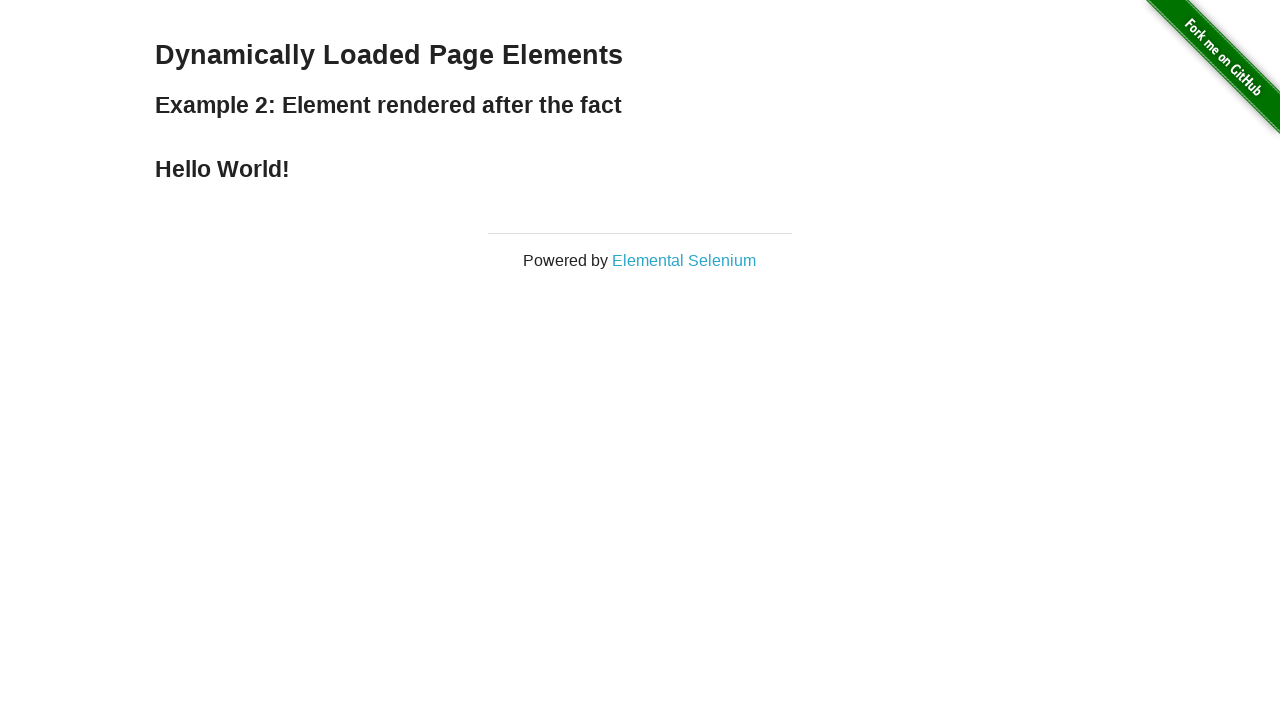

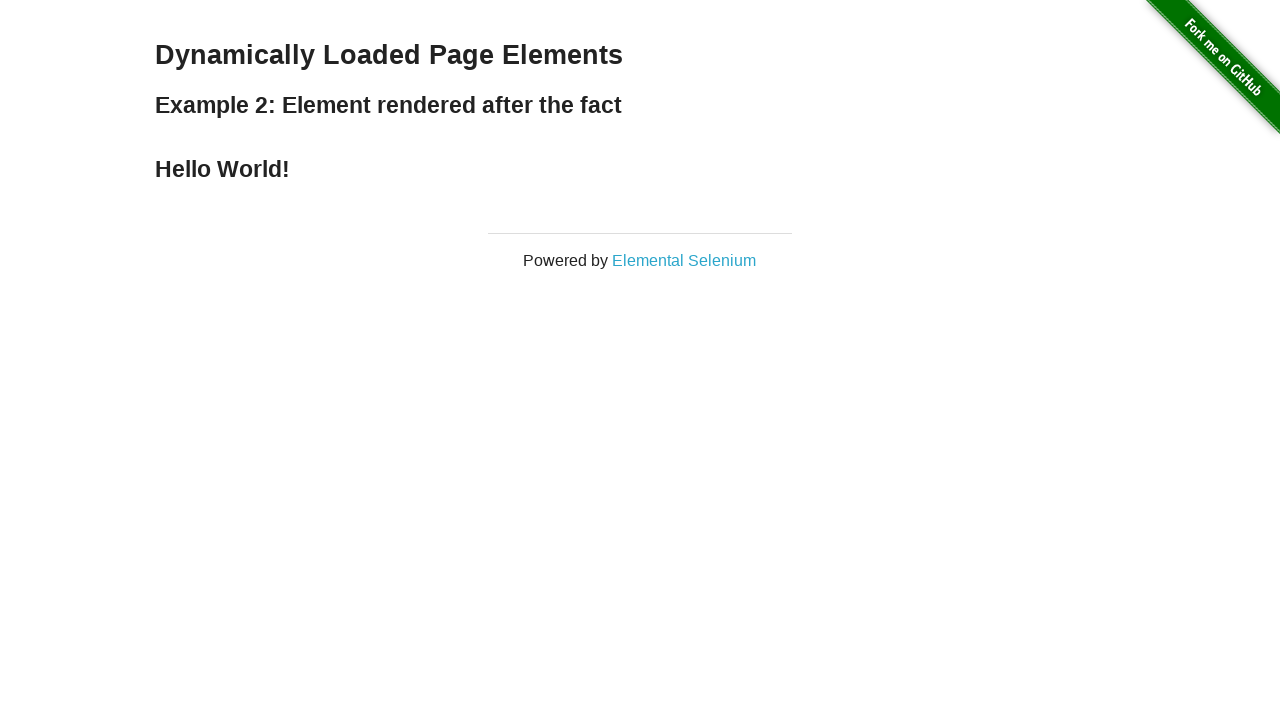